Tests a registration form by filling in first name, last name, and email fields, then submitting the form and verifying the success message.

Starting URL: http://suninjuly.github.io/registration1.html

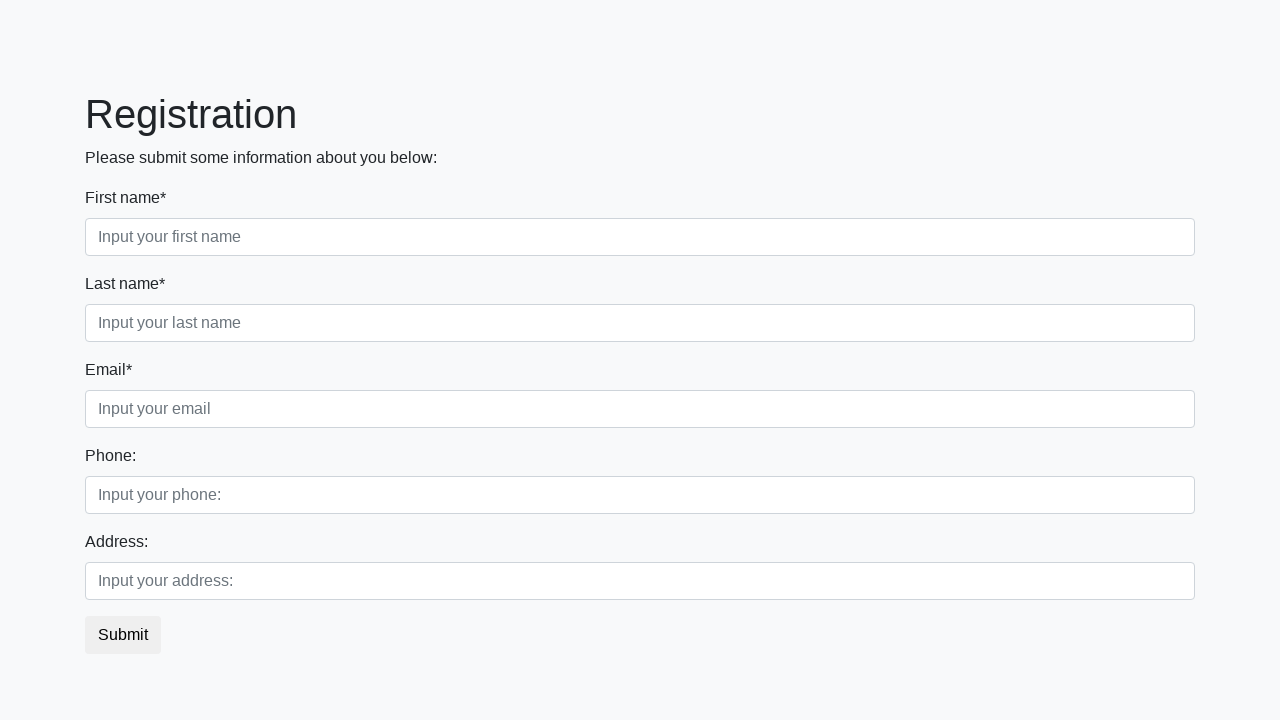

Filled first name field with 'Ivan' on [placeholder='Input your first name']
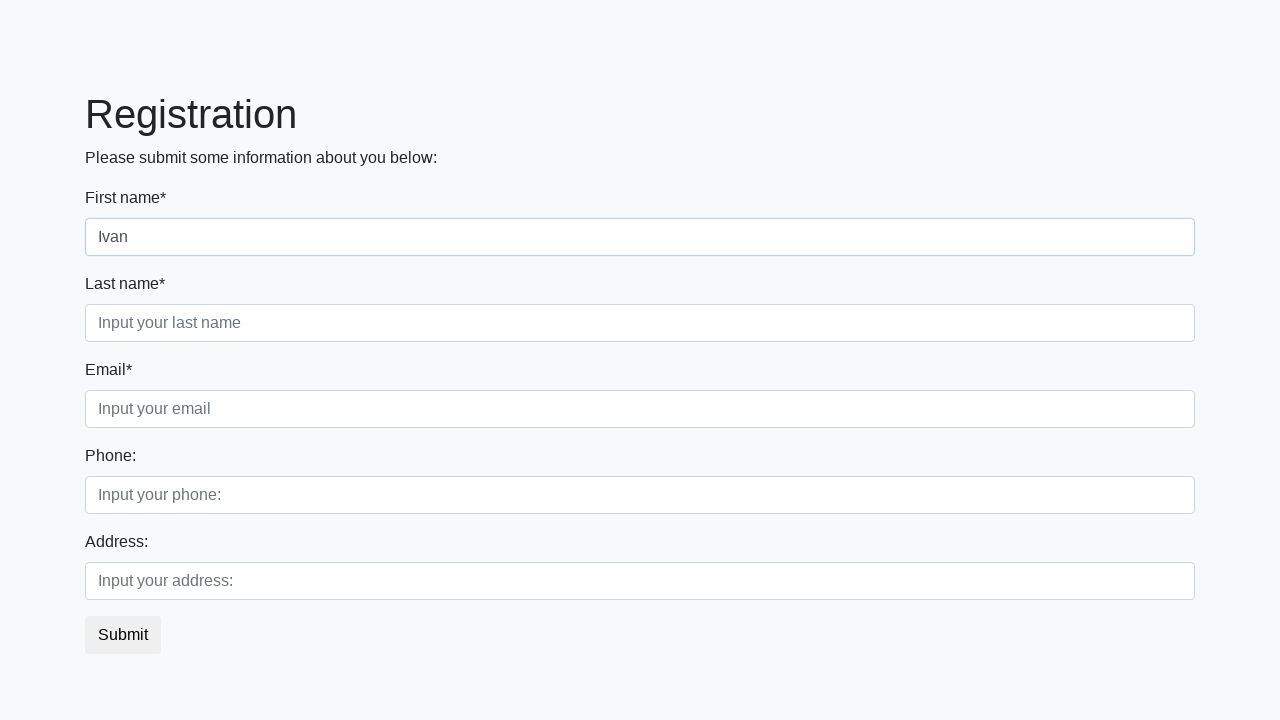

Filled last name field with 'Petrov' on [placeholder='Input your last name']
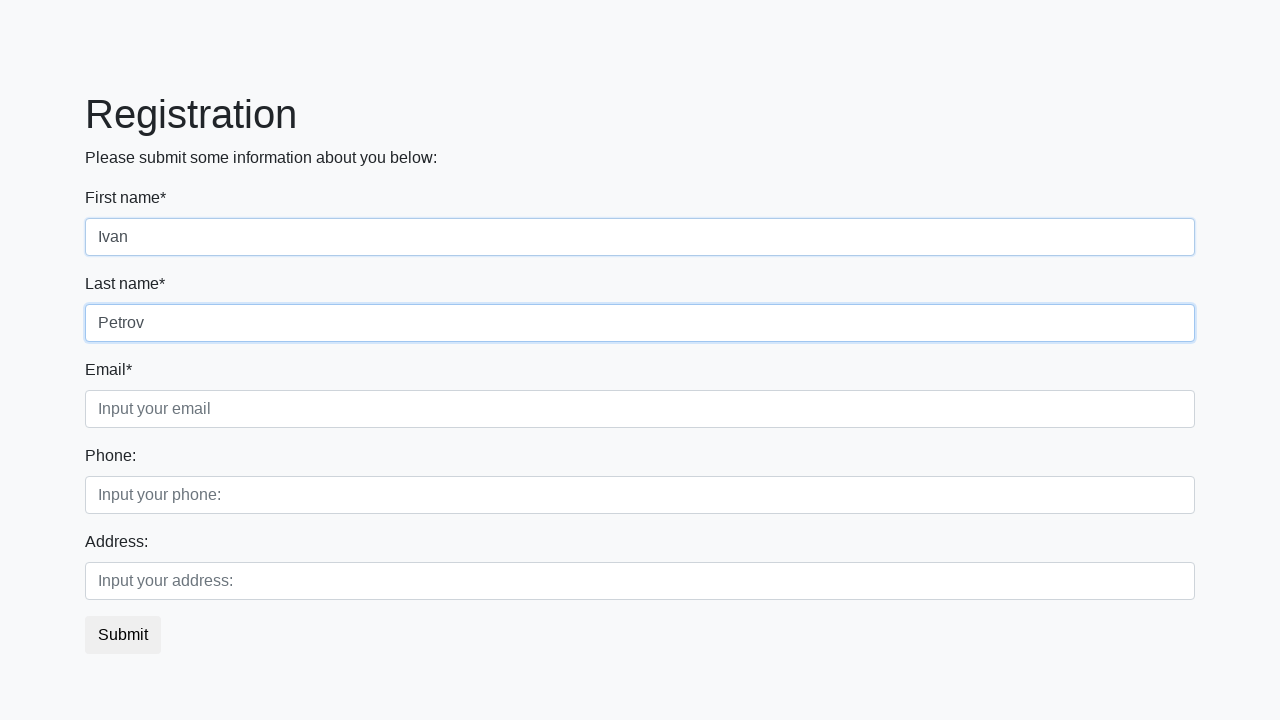

Filled email field with 'IvanPetrov@email.com' on [placeholder='Input your email']
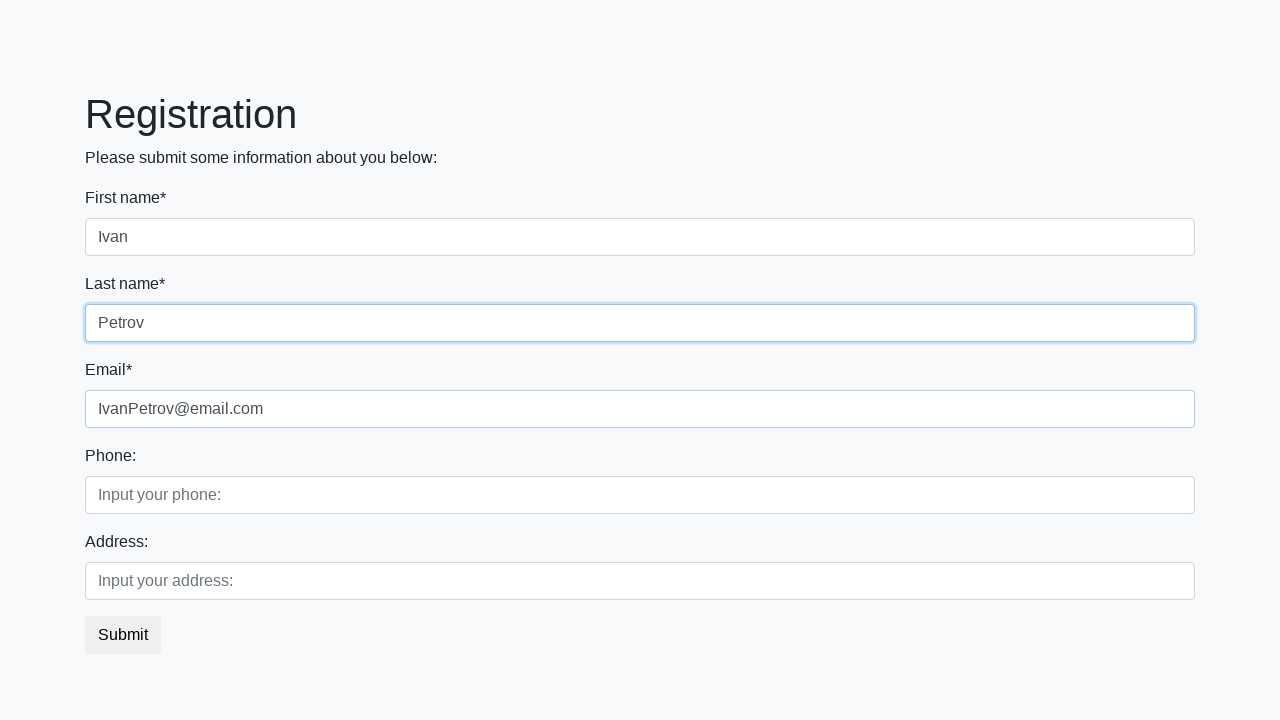

Clicked submit button to register at (123, 635) on button.btn
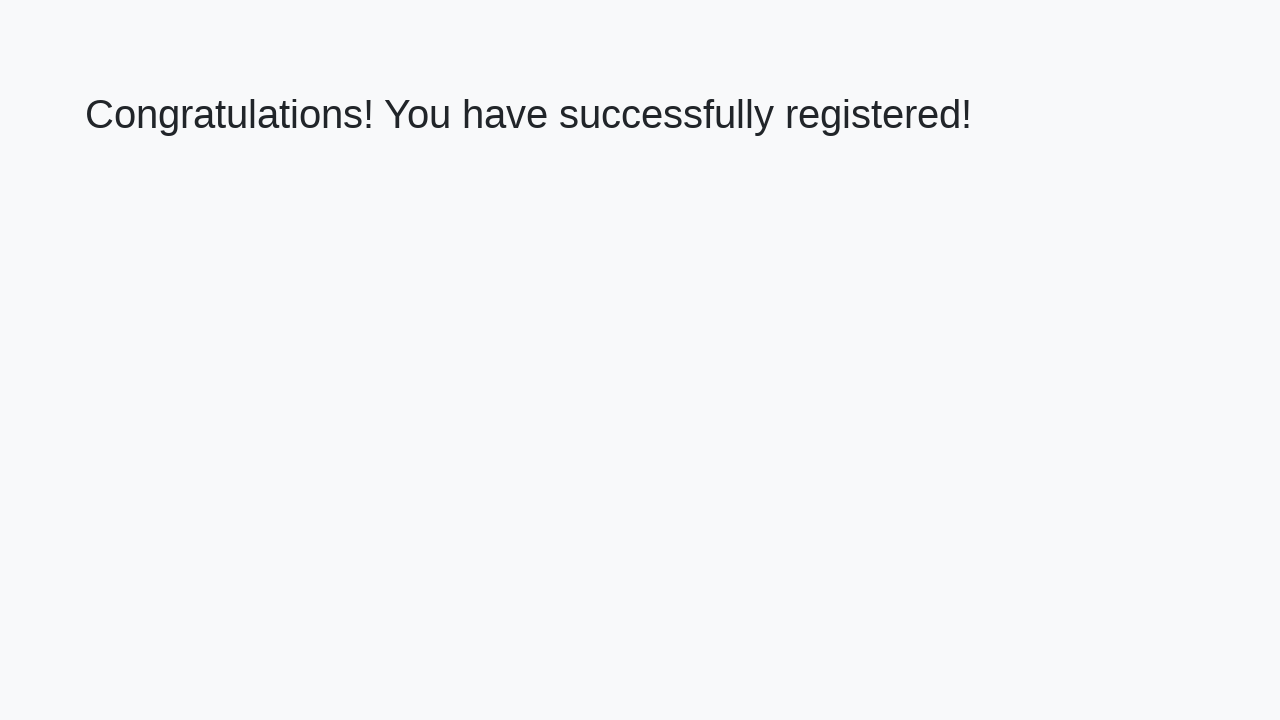

Success message h1 element loaded
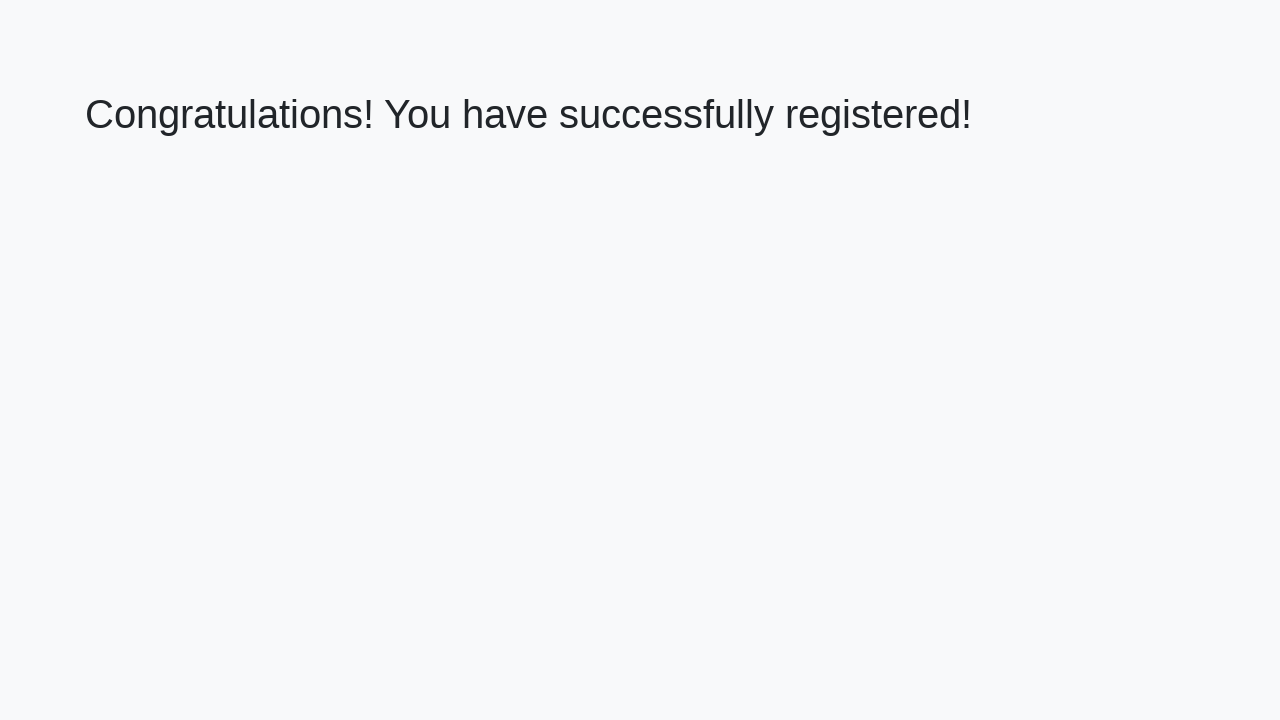

Retrieved success message text: 'Congratulations! You have successfully registered!'
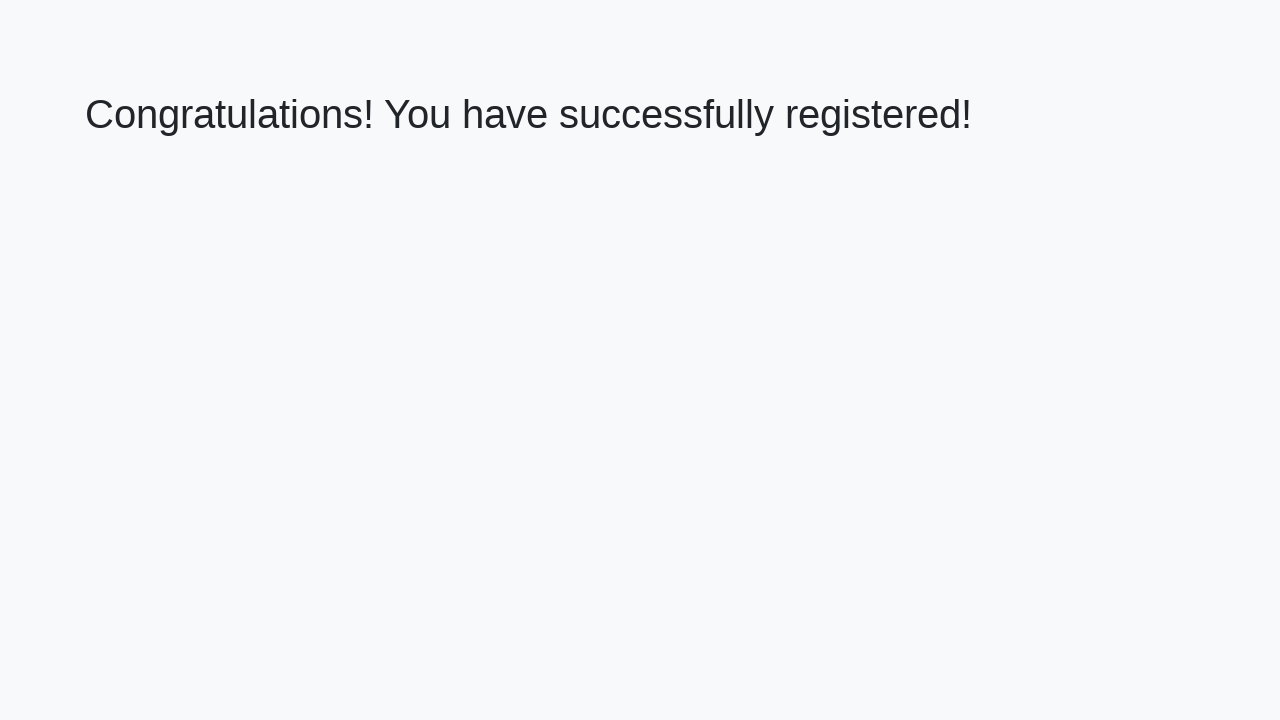

Verified success message matches expected text
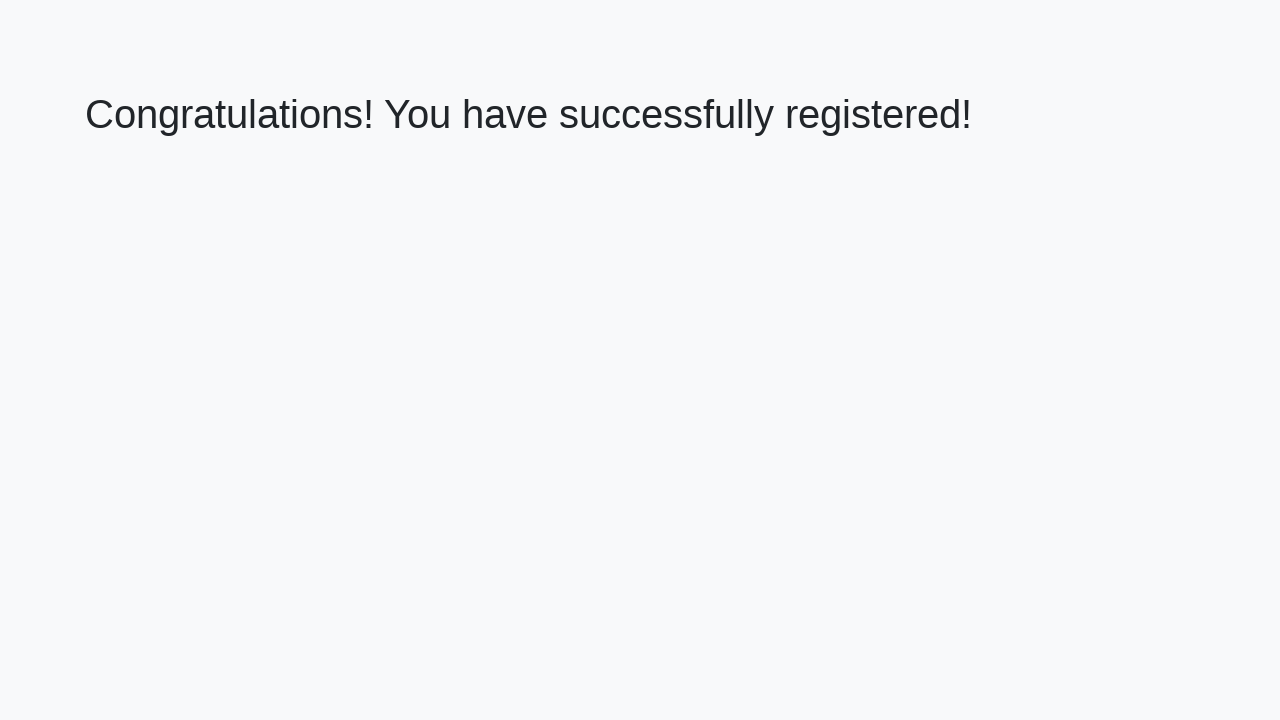

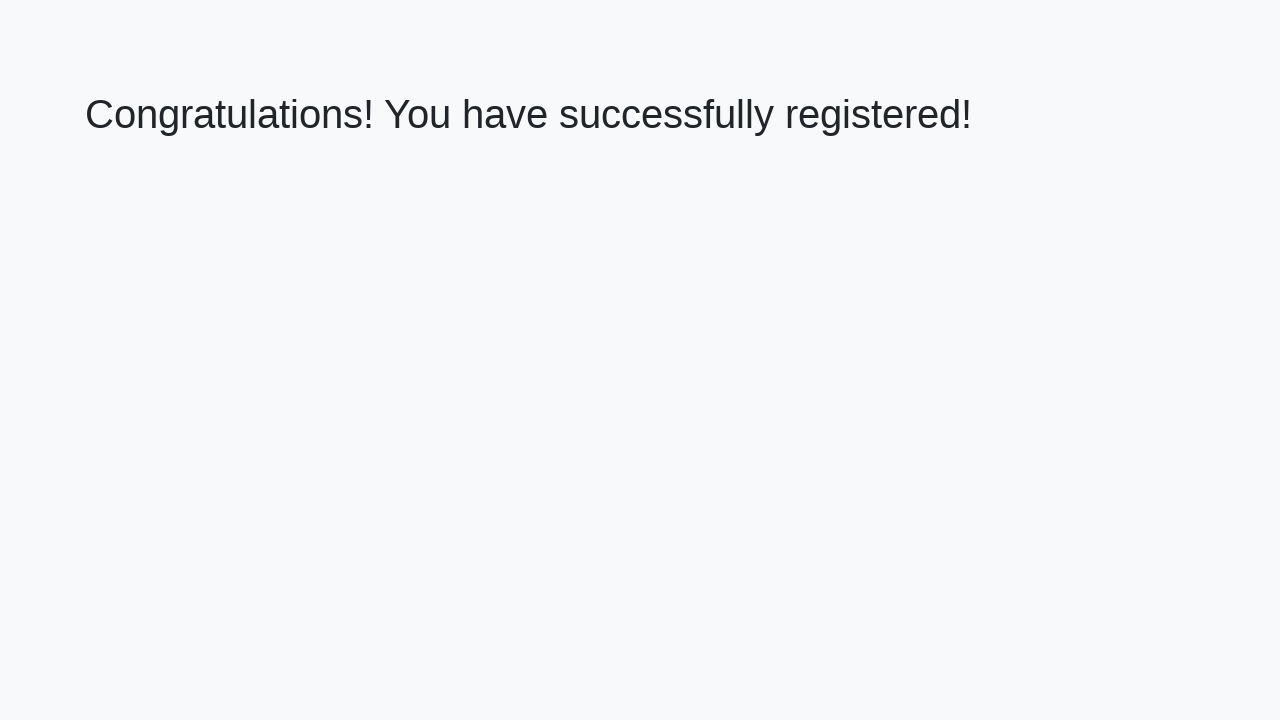